Tests search functionality by searching for a product and verifying the search results match the query

Starting URL: https://mystore-testlab.coderslab.pl/

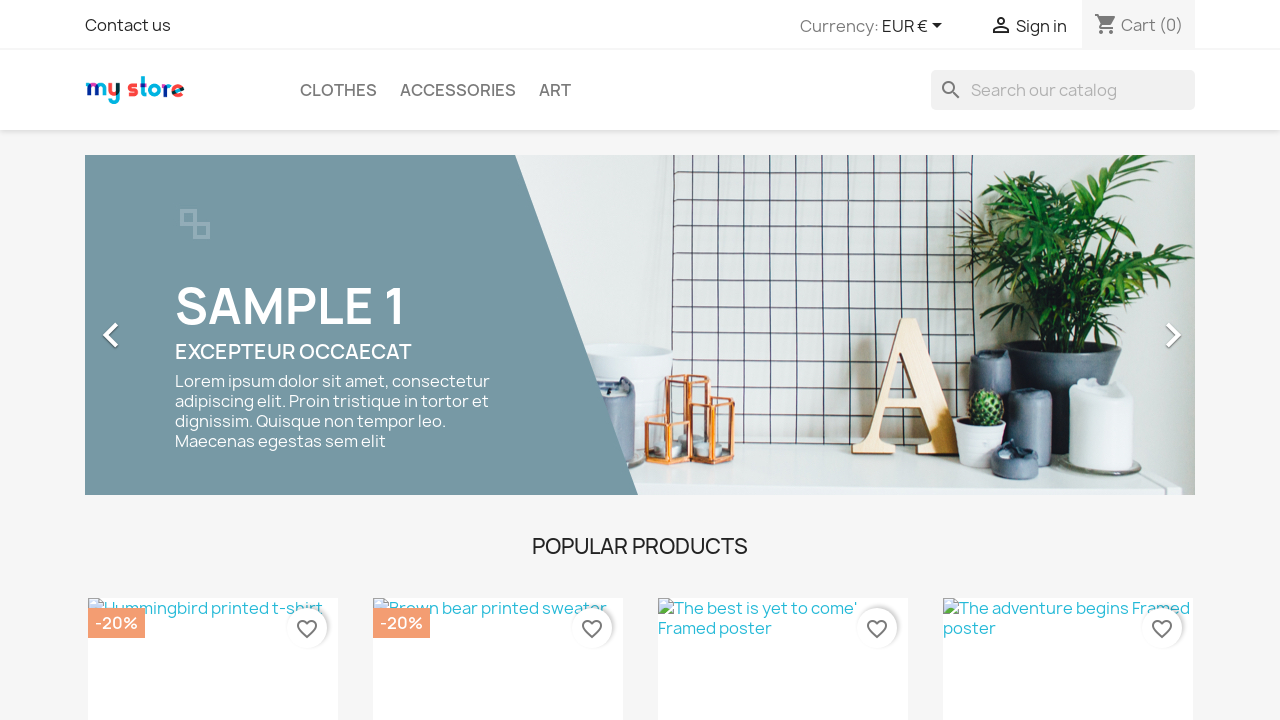

Clicked search icon/button to open search at (943, 82) on i.material-icons.search, .search-widget, button[type='submit'] i.search
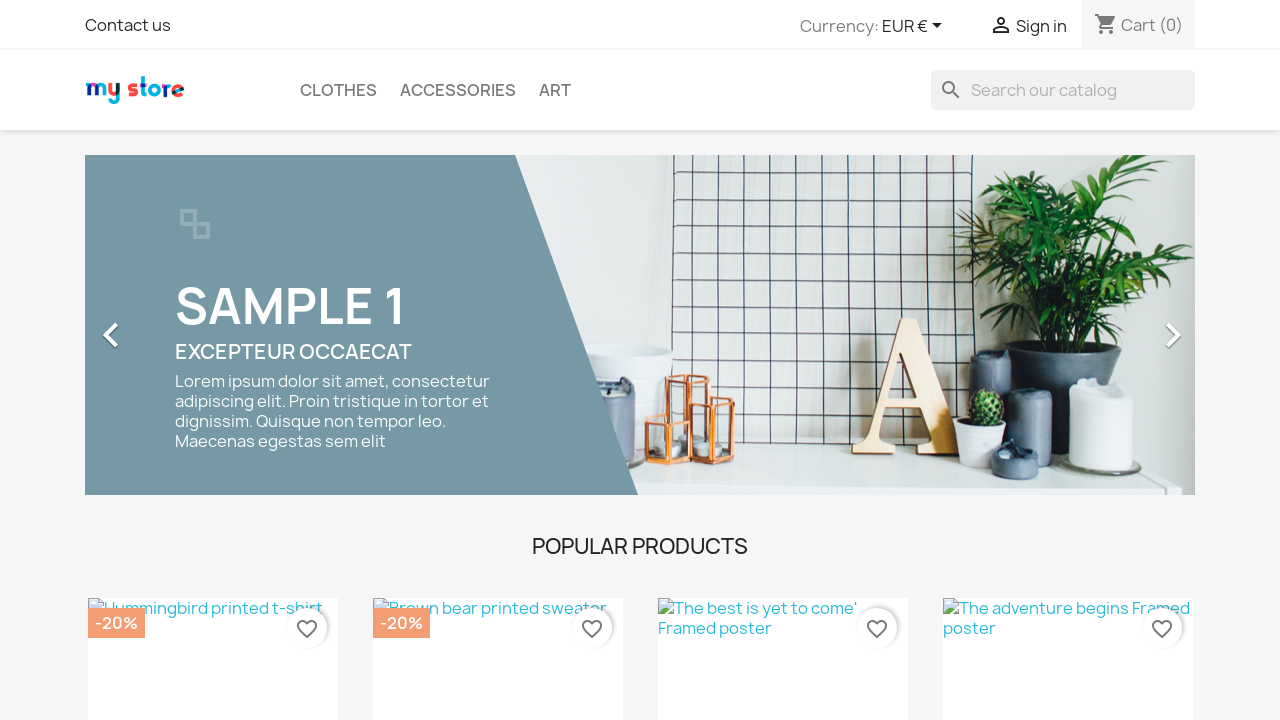

Filled search field with 'shirt' on input[name='s'], input[type='search'], .search-input
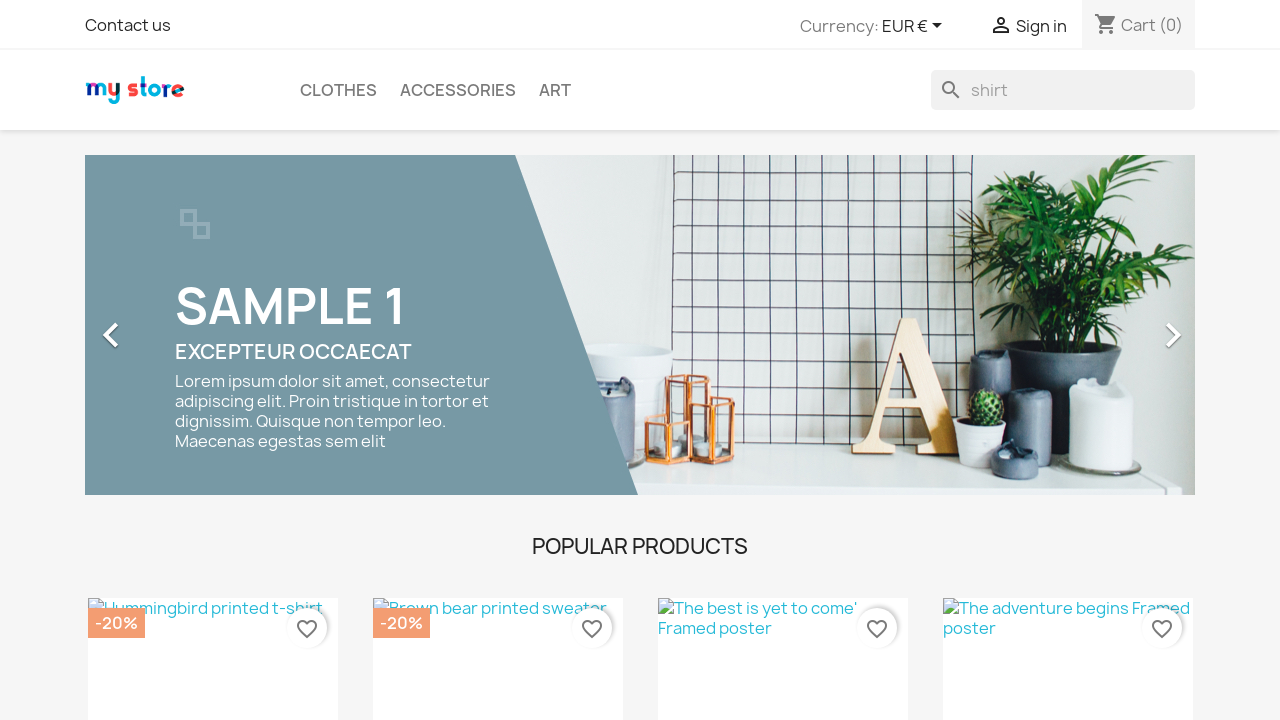

Pressed Enter to submit search for 'shirt' on input[name='s'], input[type='search'], .search-input
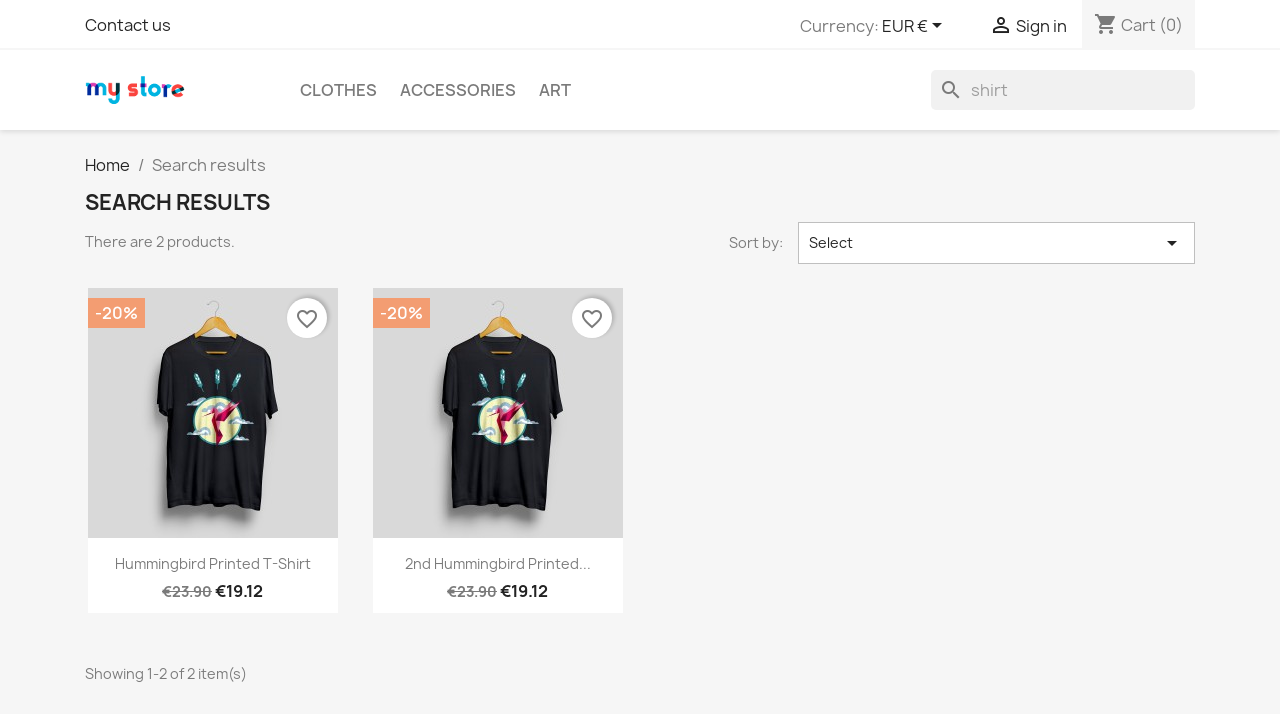

Search results loaded successfully
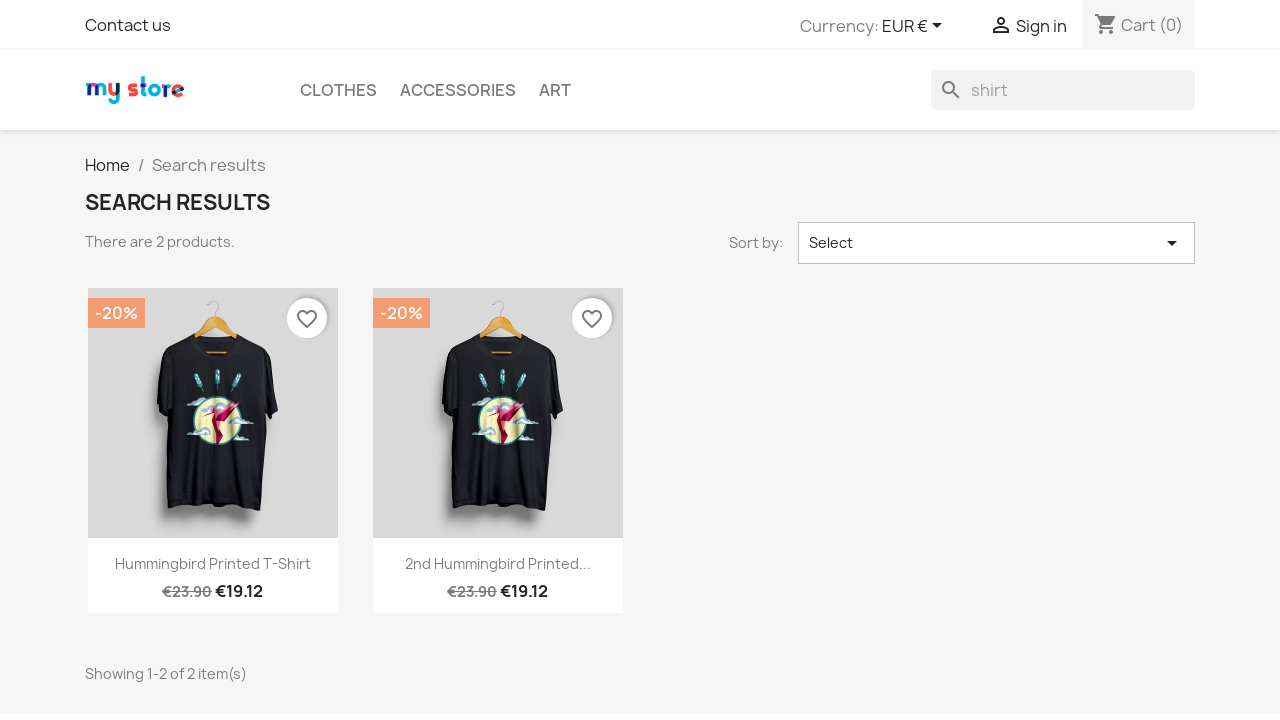

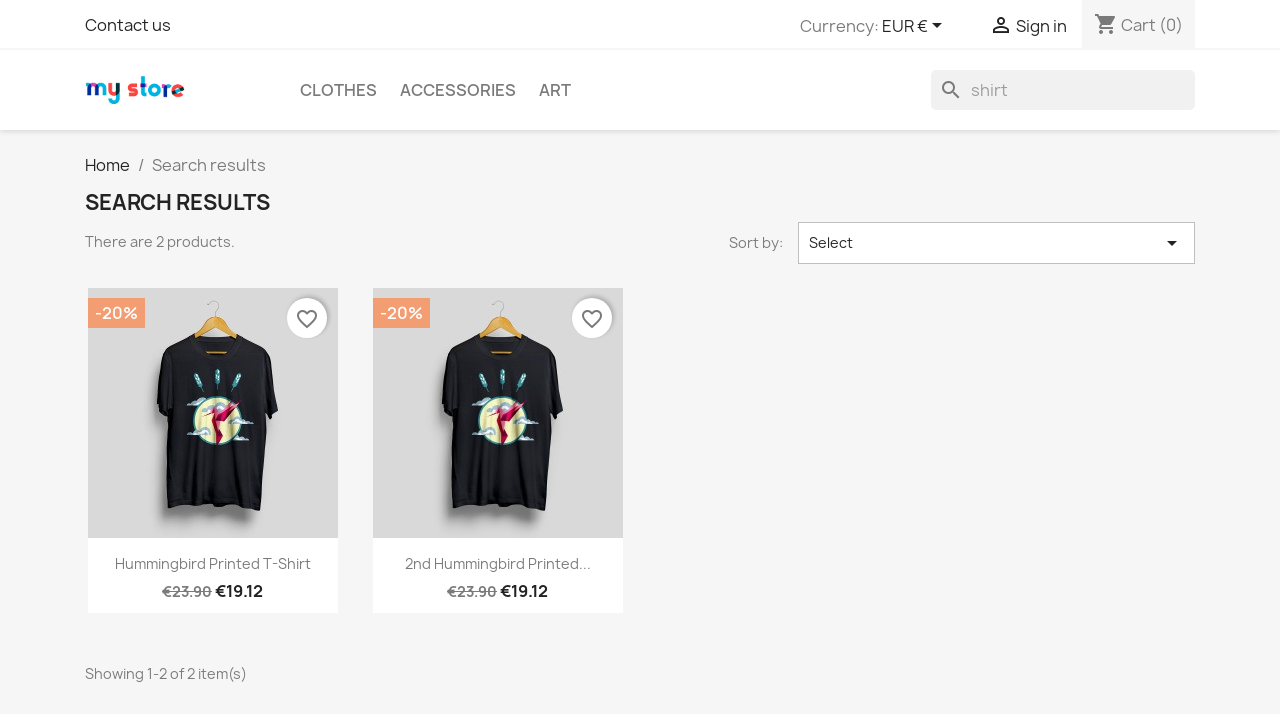